Navigates to desktop category and selects Mac subcategory

Starting URL: https://awesomeqa.com/ui/

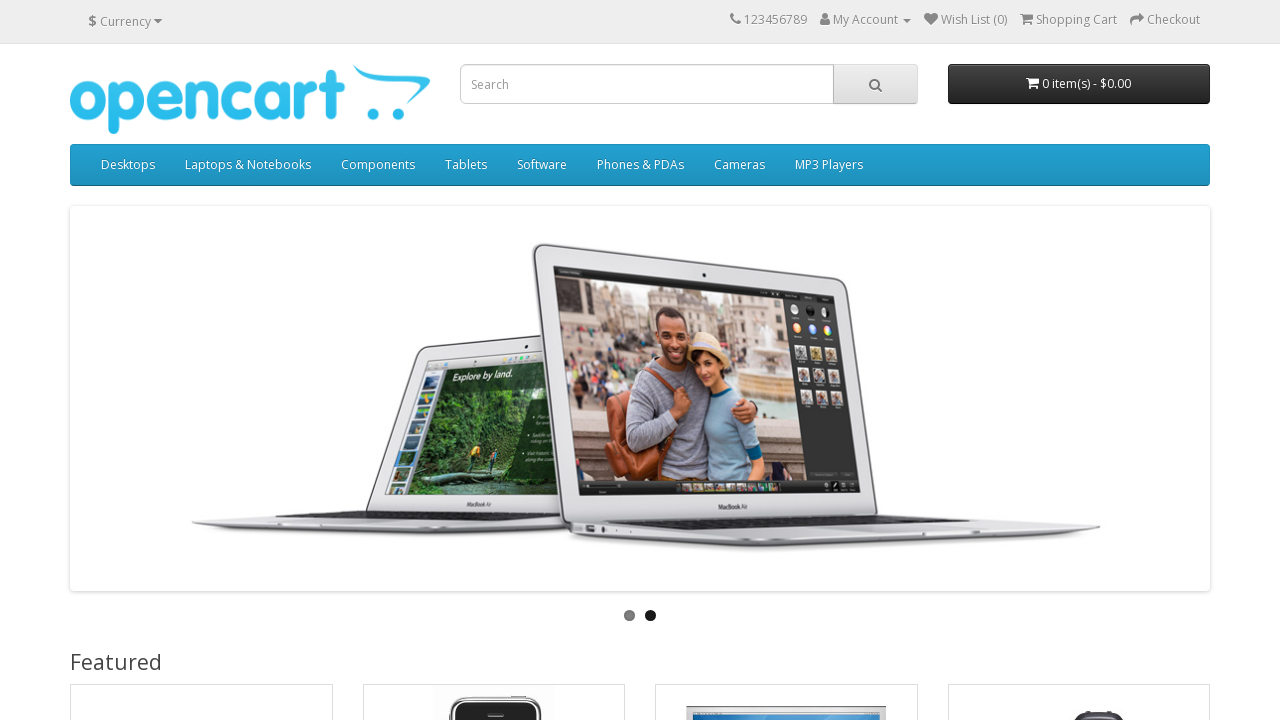

Navigated to https://awesomeqa.com/ui/
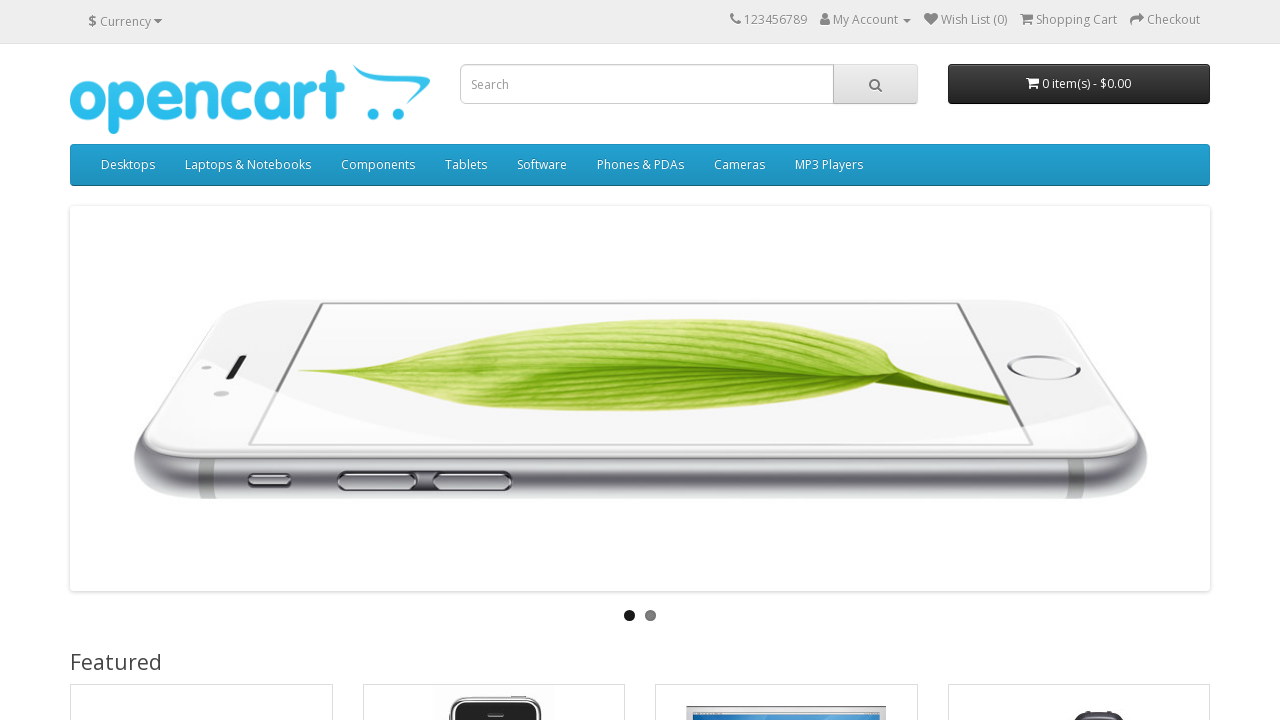

Clicked on Desktops category at (128, 165) on text=Desktops
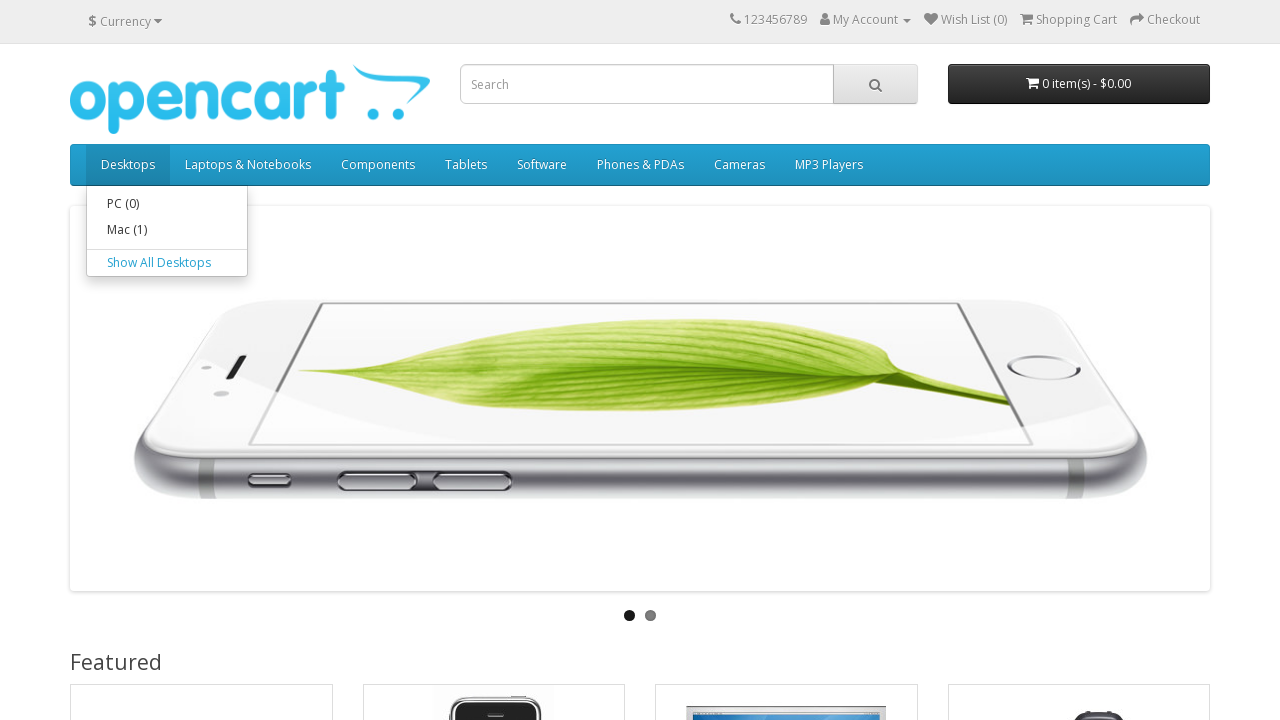

Clicked on Mac subcategory at (167, 230) on text=Mac
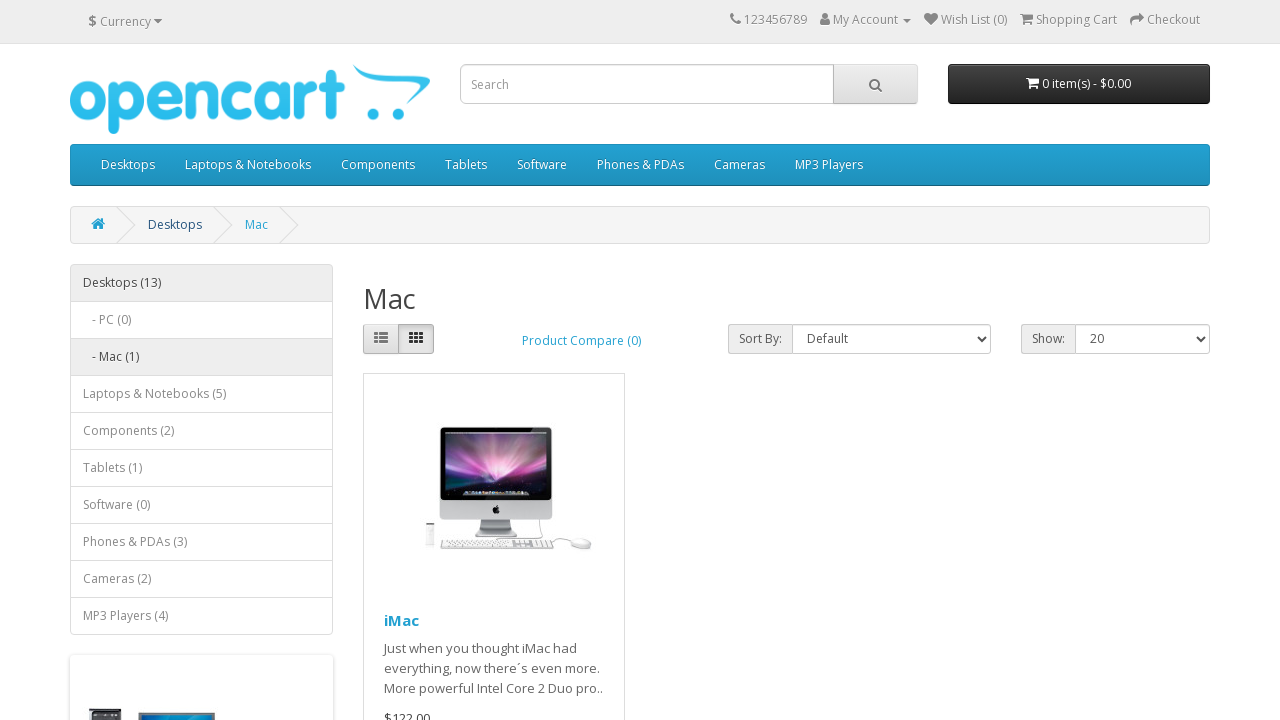

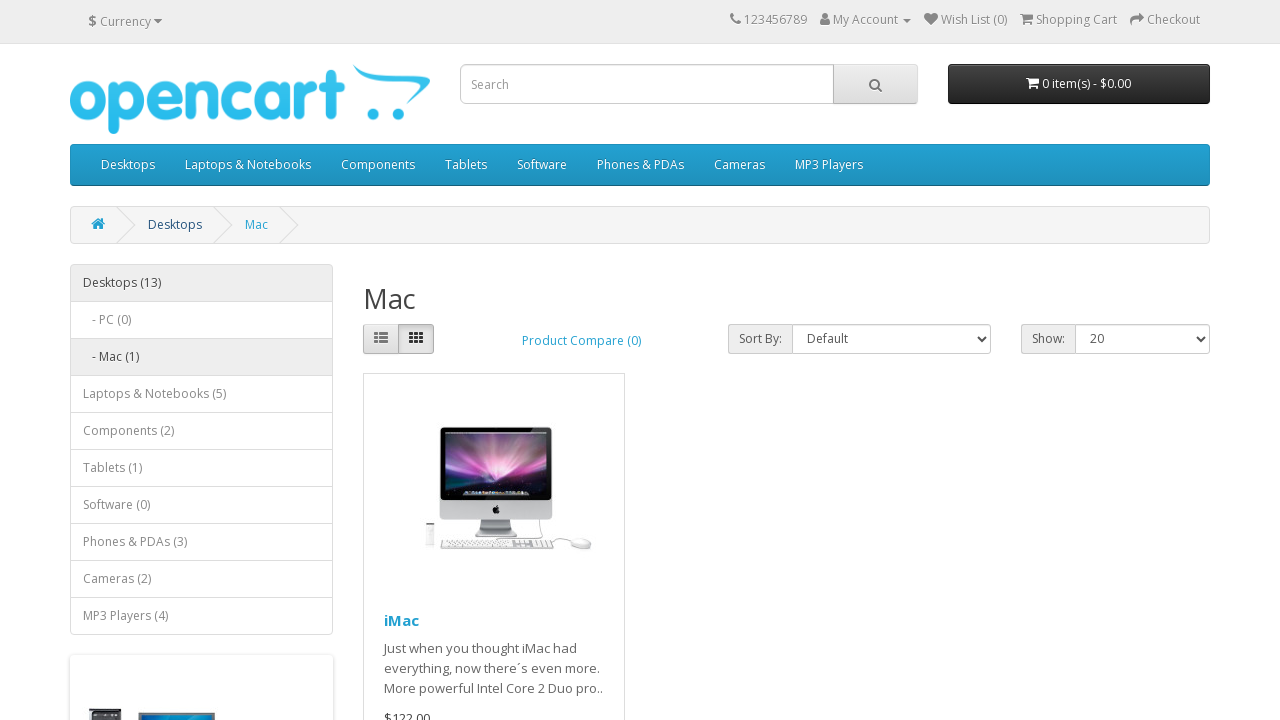